Tests dynamic content loading by clicking a start button and waiting for a dynamically loaded element to appear, then verifying the text content.

Starting URL: https://the-internet.herokuapp.com/dynamic_loading/2

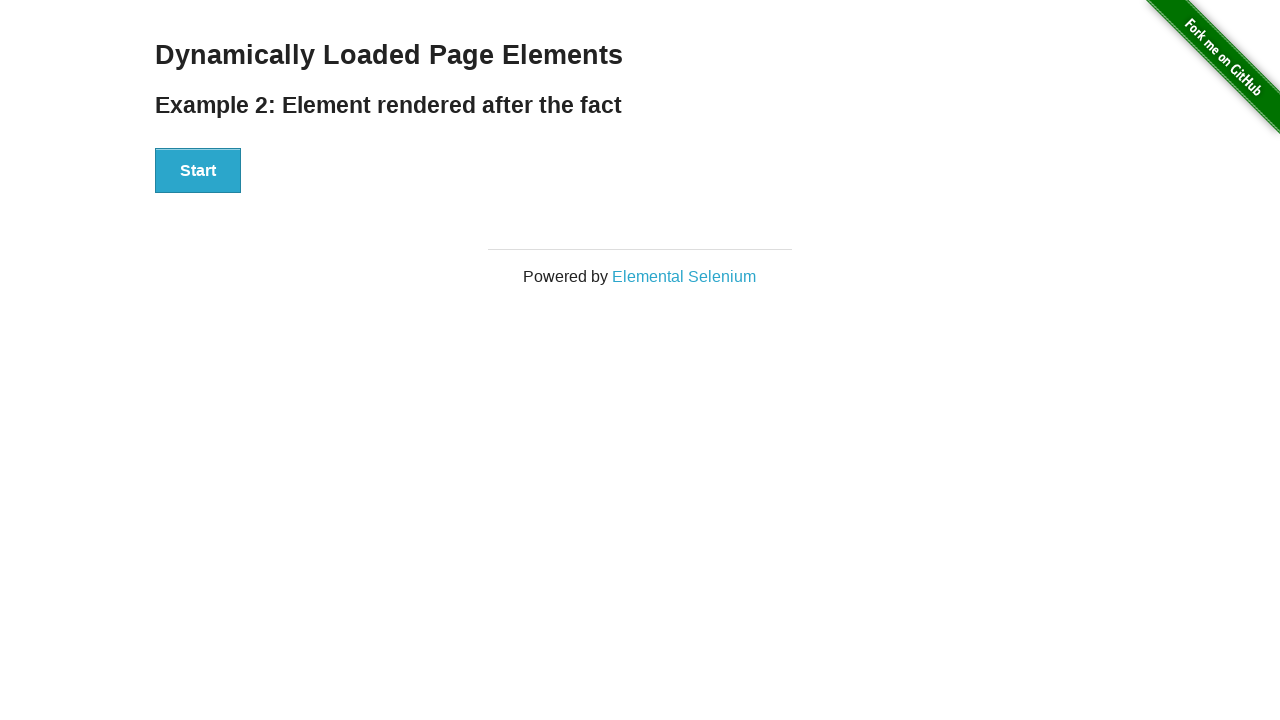

Clicked start button to trigger dynamic content loading at (198, 171) on #start > button
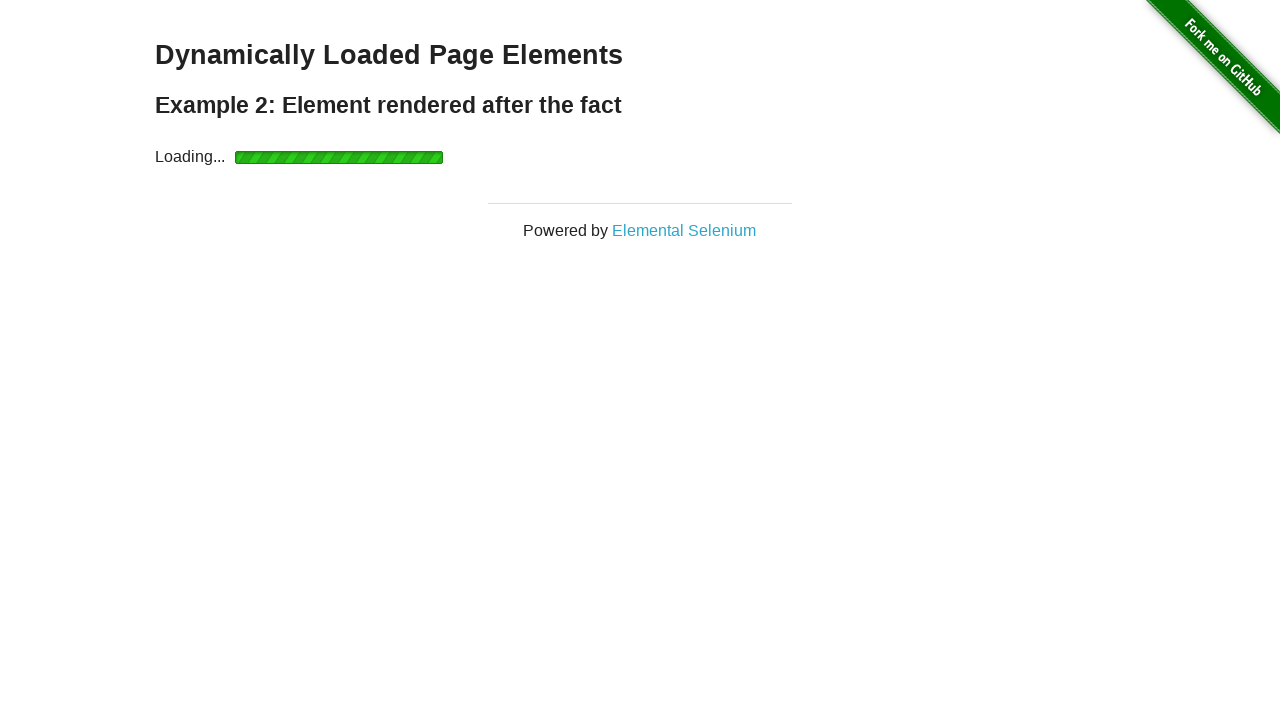

Waited for dynamically loaded finish element to appear
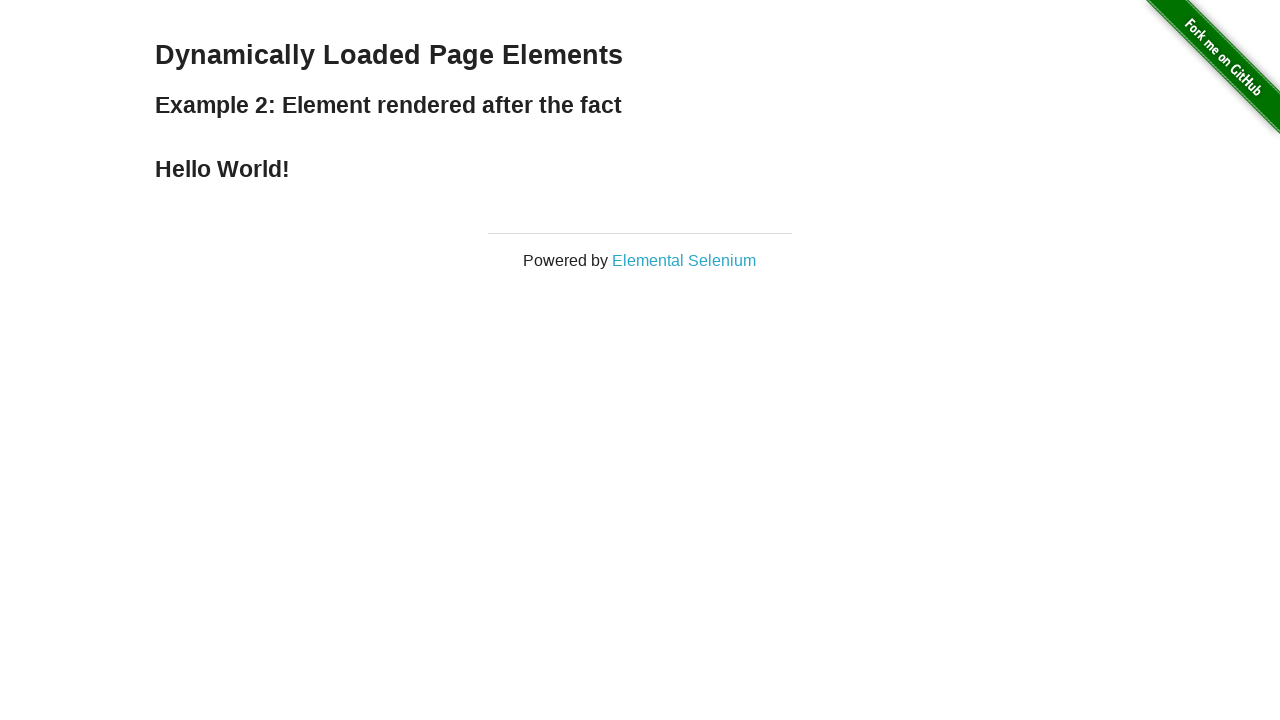

Retrieved text content from finish element
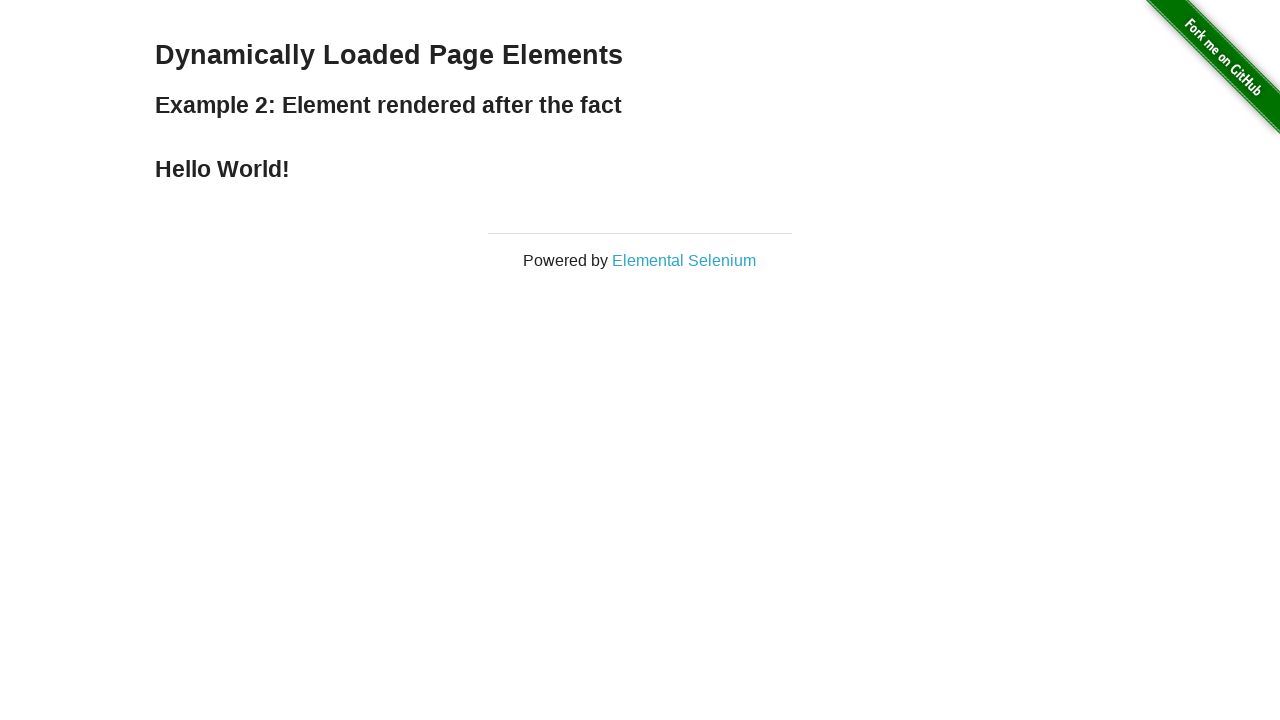

Verified finish element text content: Hello World!
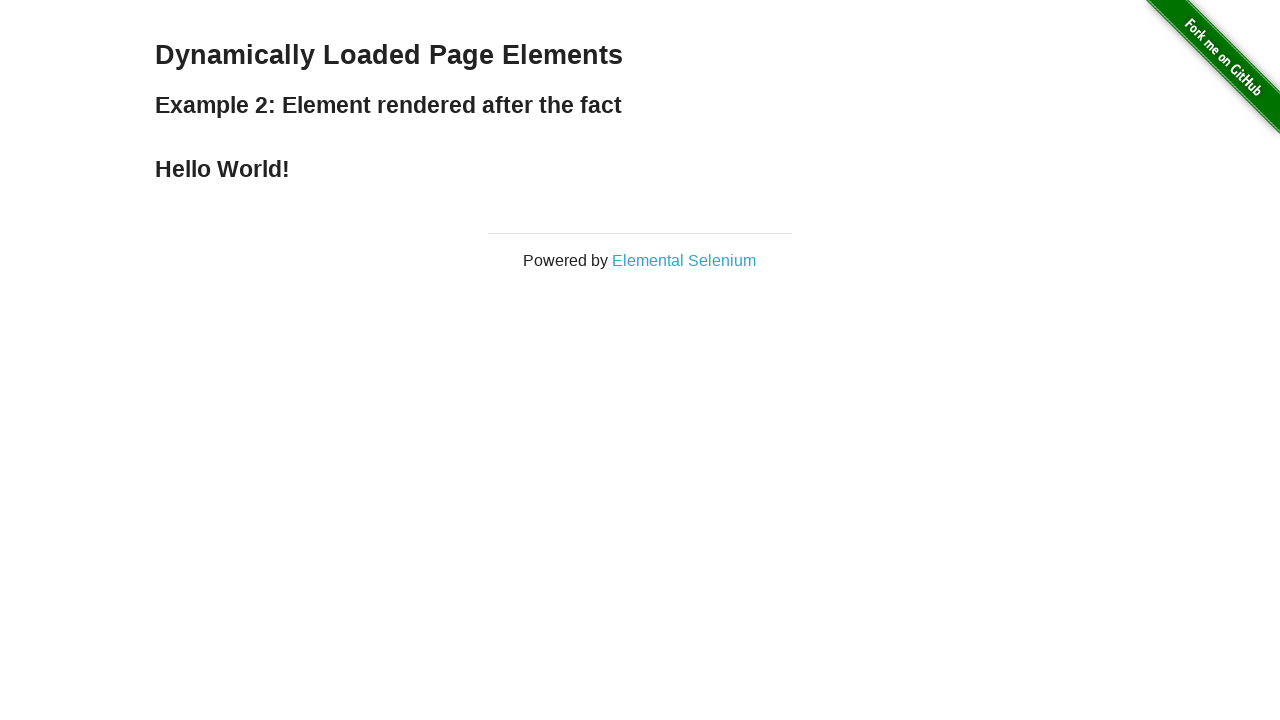

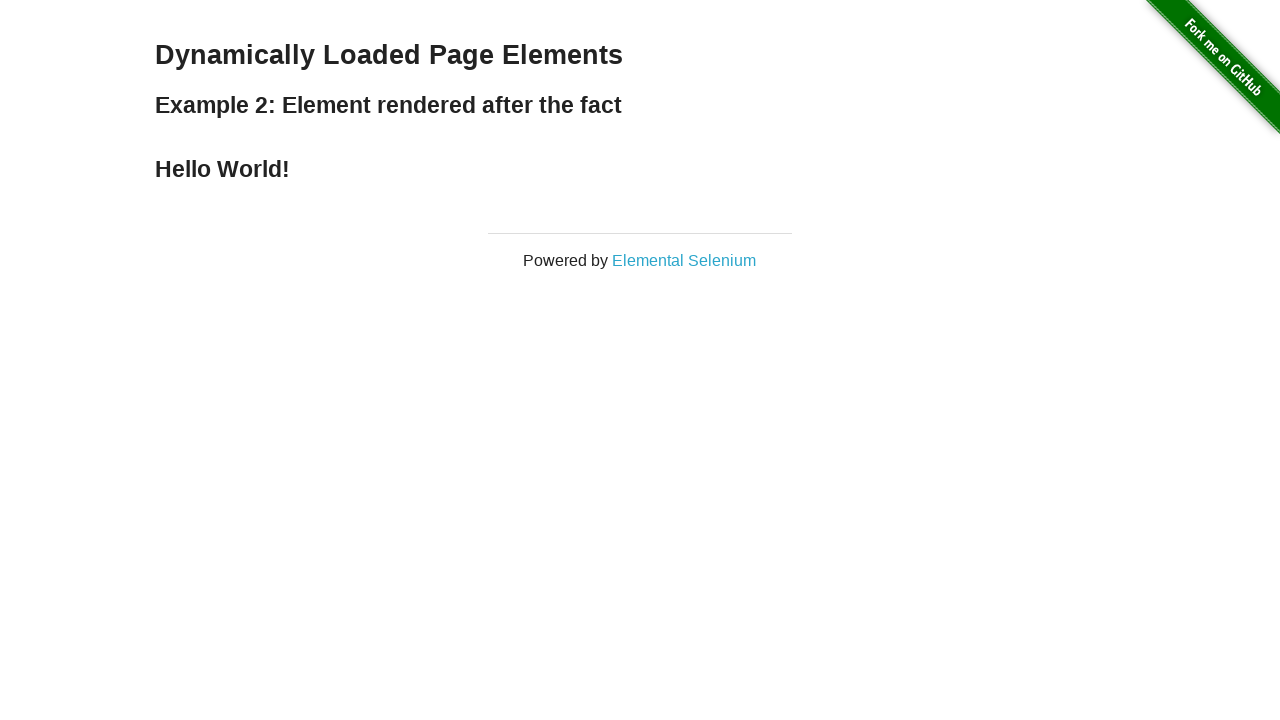